Tests text input functionality by entering text into an input field and clicking a button to update its label, then verifying the button text changed.

Starting URL: http://uitestingplayground.com/textinput

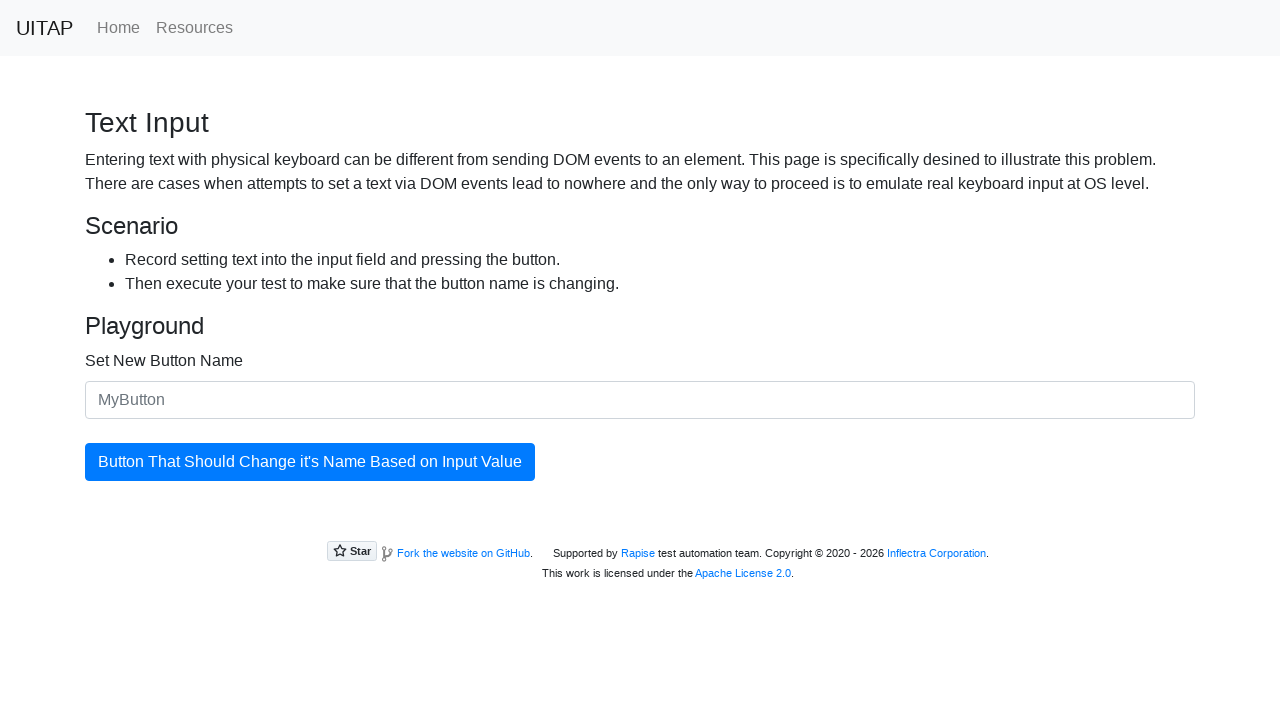

Filled text input field with 'SkyPro' on #newButtonName
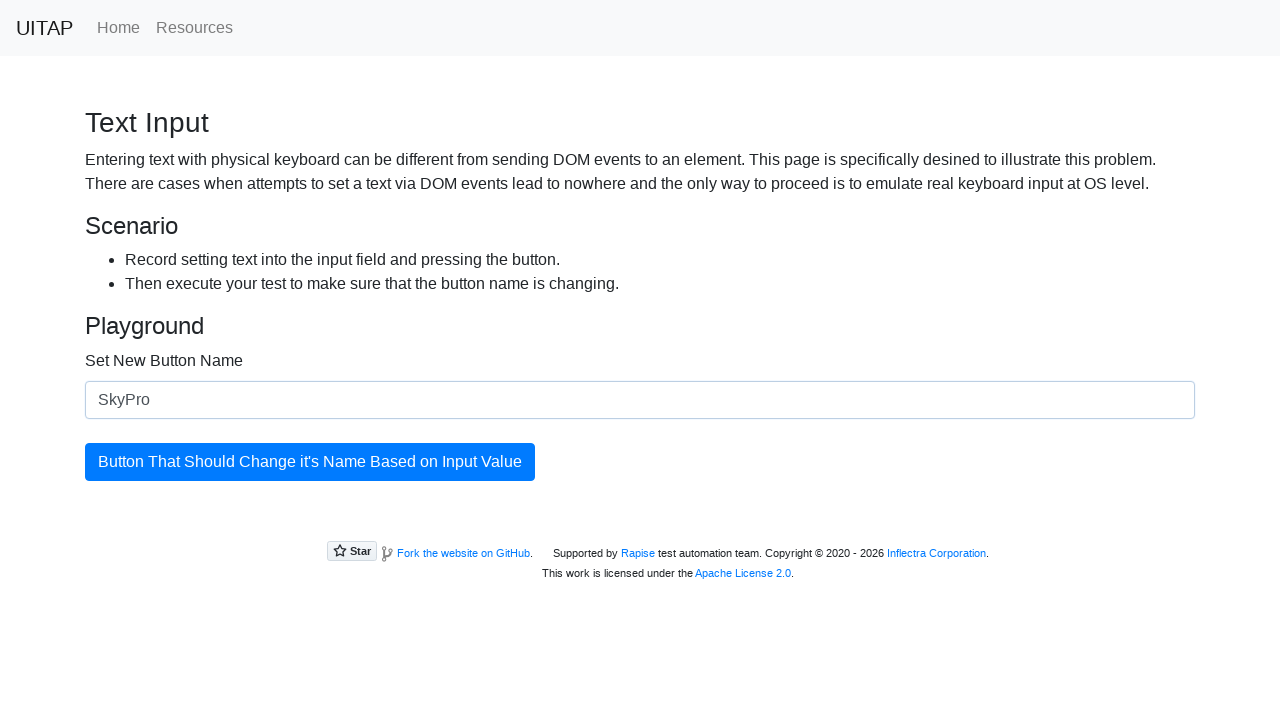

Clicked button to update its label at (310, 462) on #updatingButton
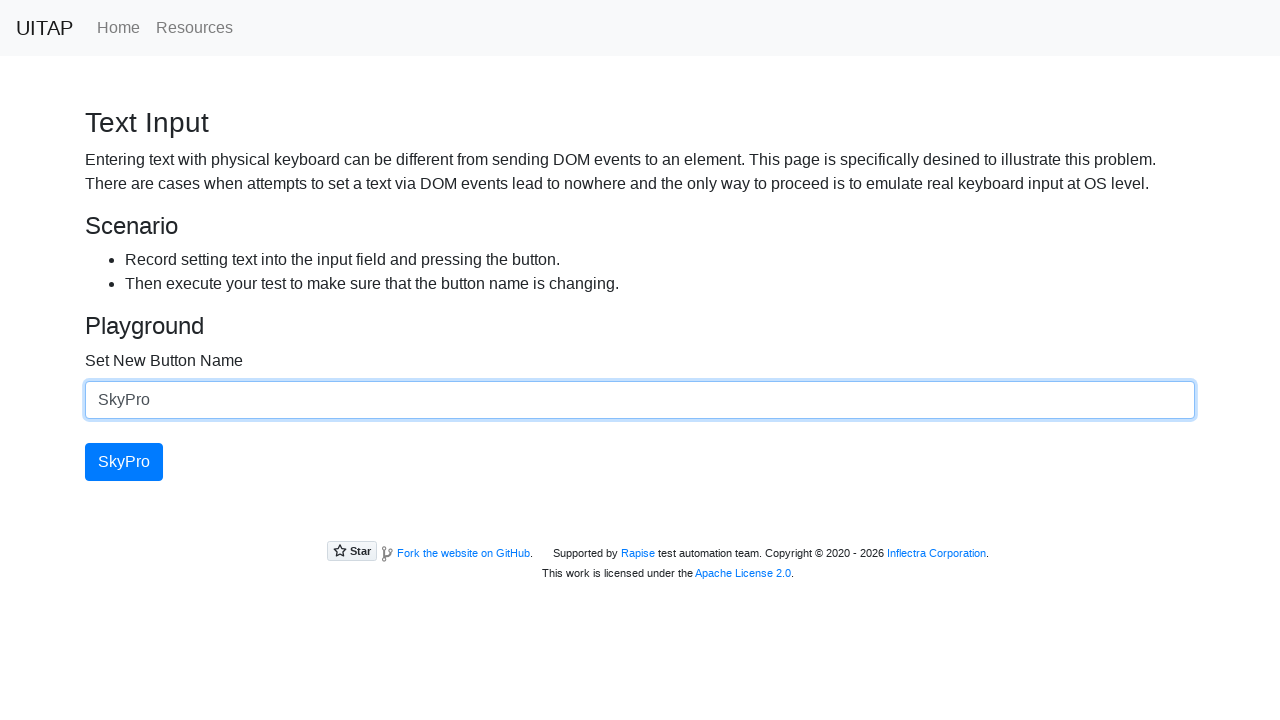

Verified button text changed to 'SkyPro'
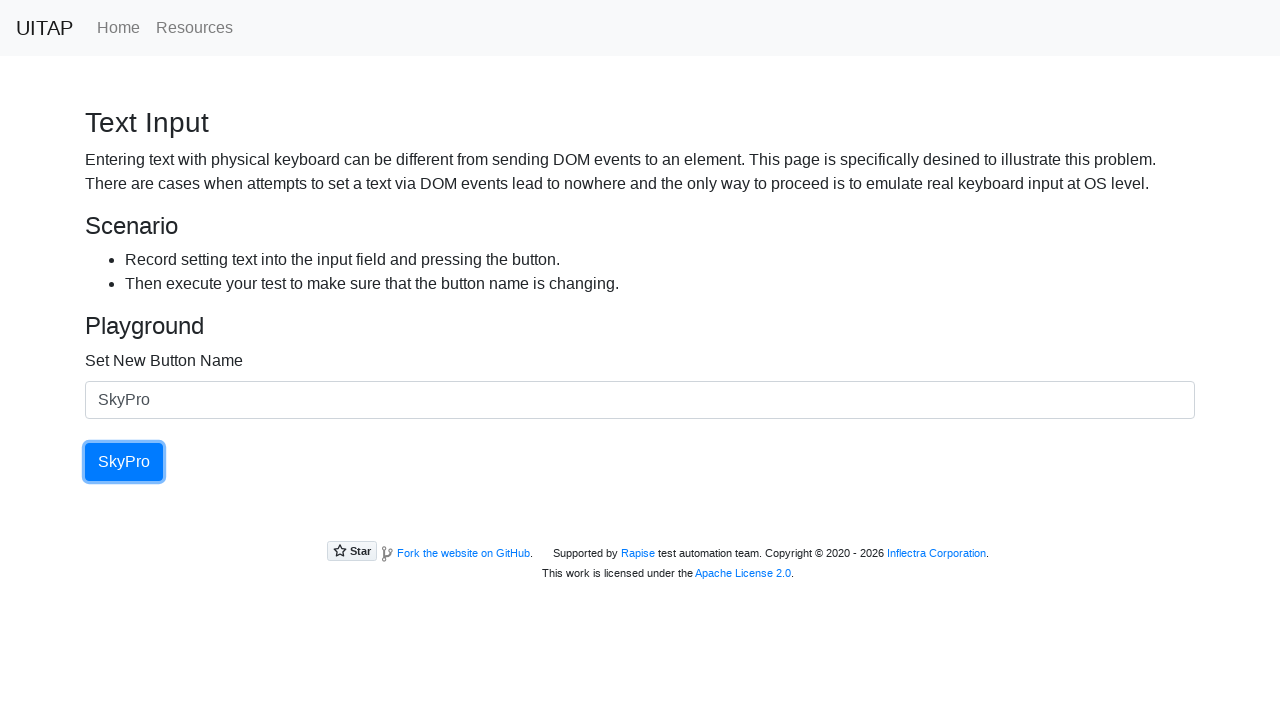

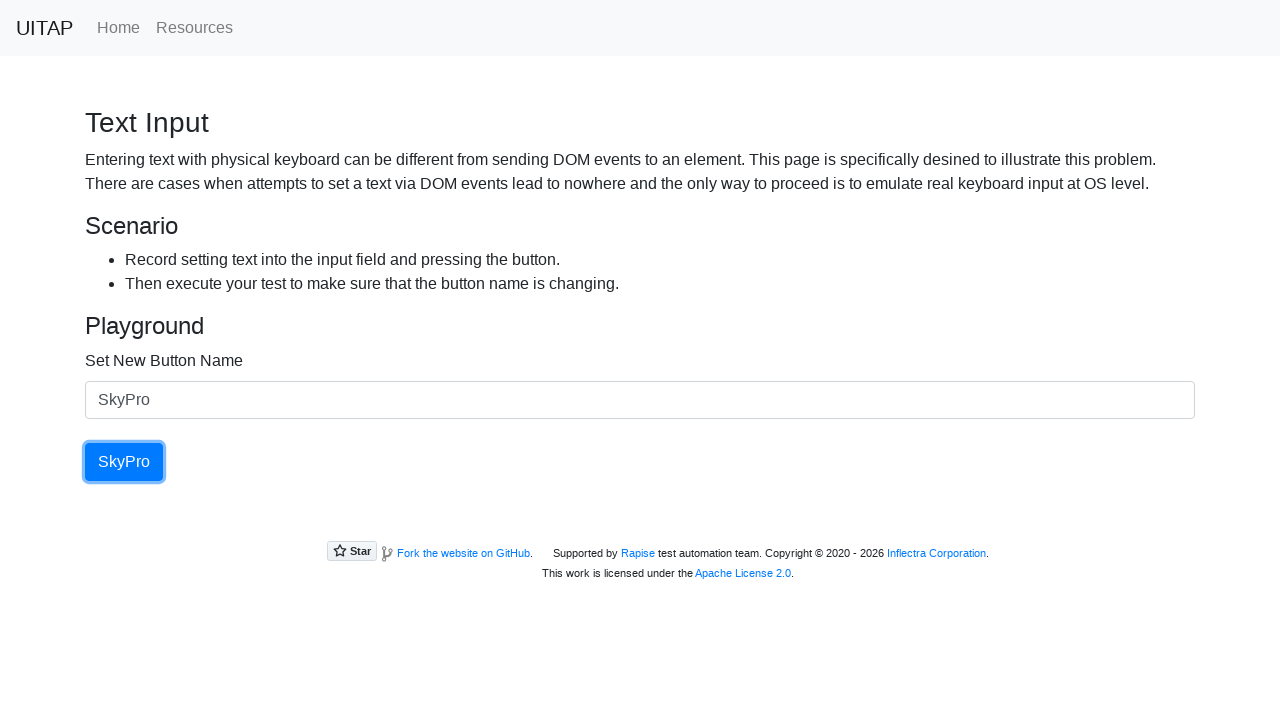